Tests navigation through tabs on the QA Engineer page by clicking through different section tabs

Starting URL: https://csssr.github.io/qa-engineer

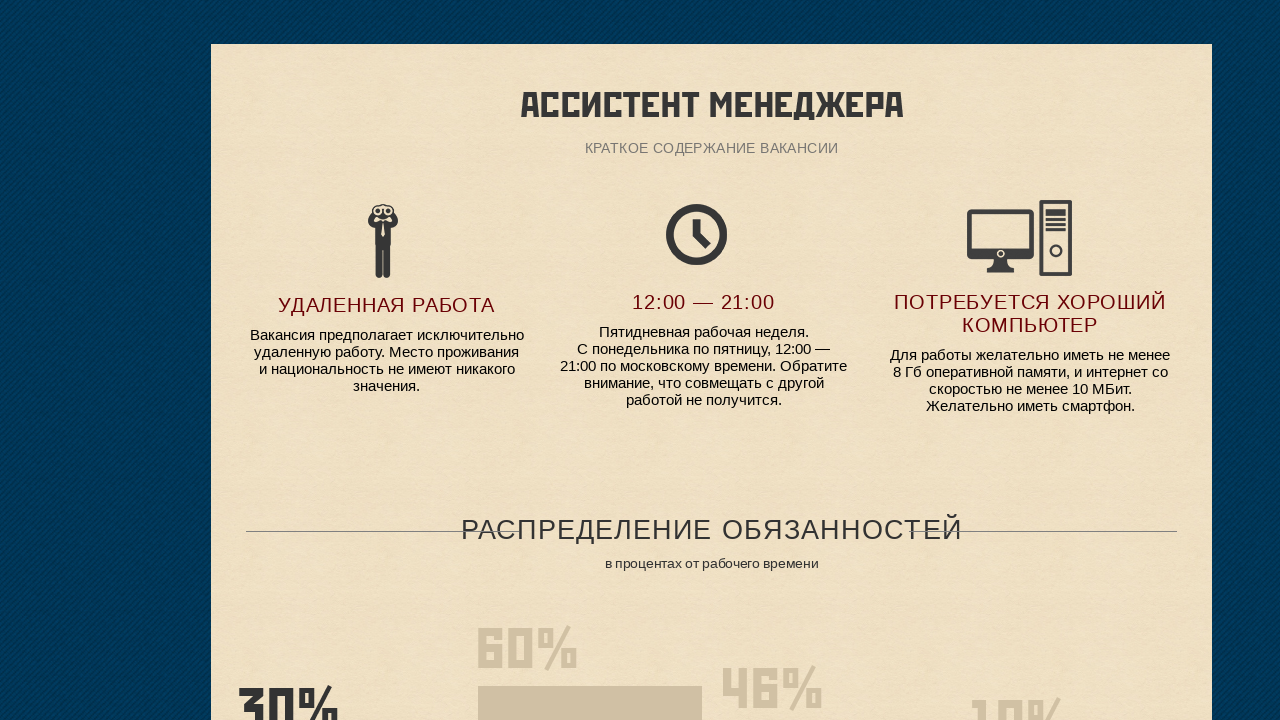

Clicked on 'НАХОДИТЬ НЕСОВЕРШЕНСТВА' tab at (553, 360) on text=НАХОДИТЬ НЕСОВЕРШЕНСТВА
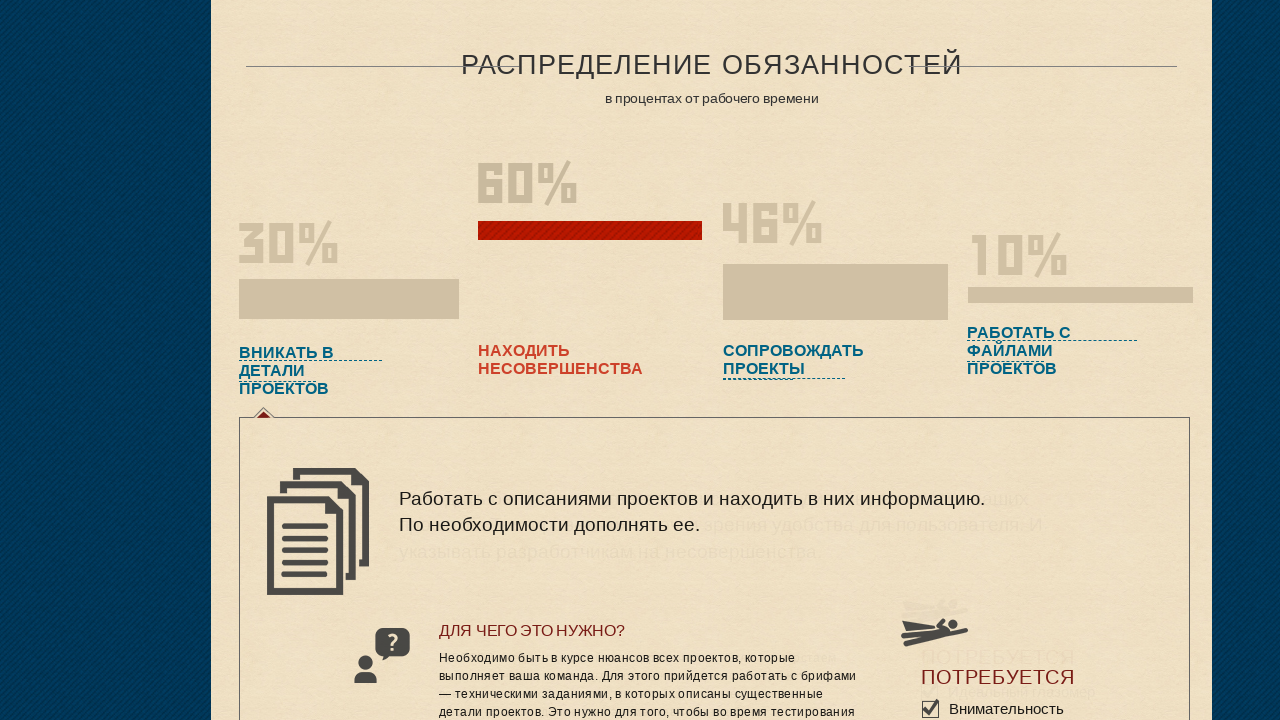

Waited 3 seconds for tab content to load
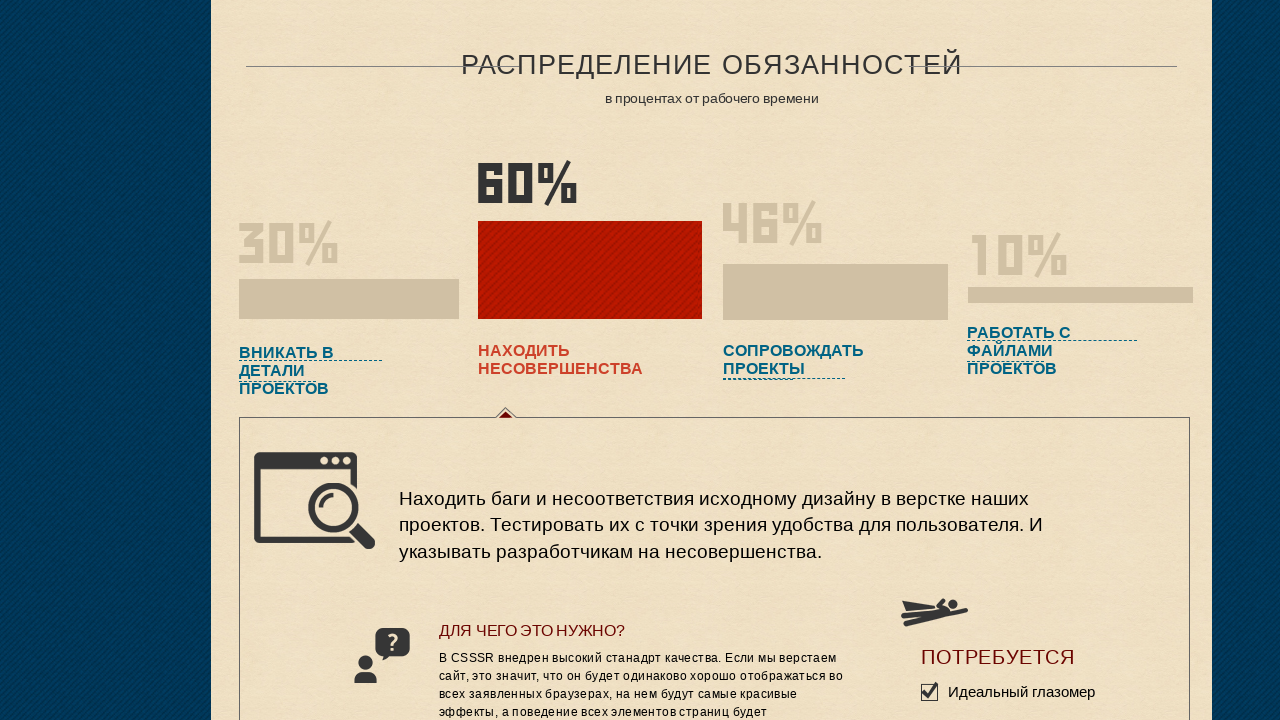

Clicked on 'СОПРОВОЖДАТЬ ПРОЕКТЫ' tab at (798, 360) on text=СОПРОВОЖДАТЬ ПРОЕКТЫ
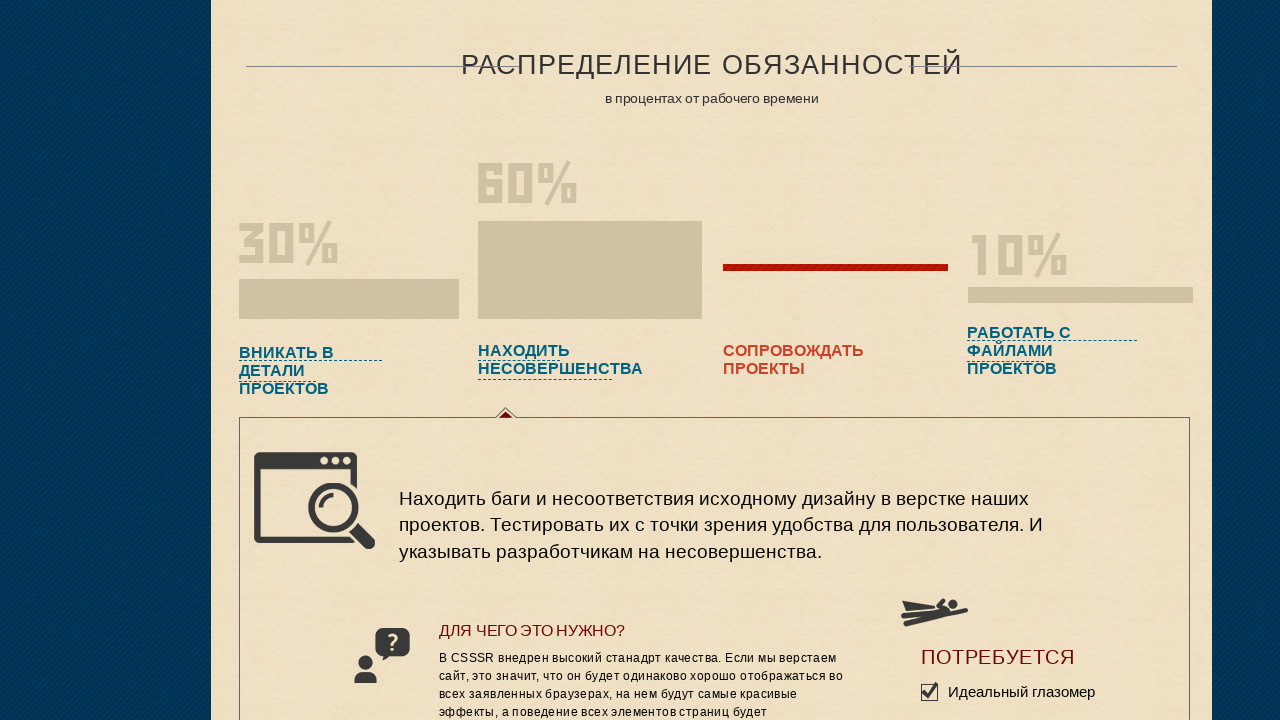

Waited 3 seconds for tab content to load
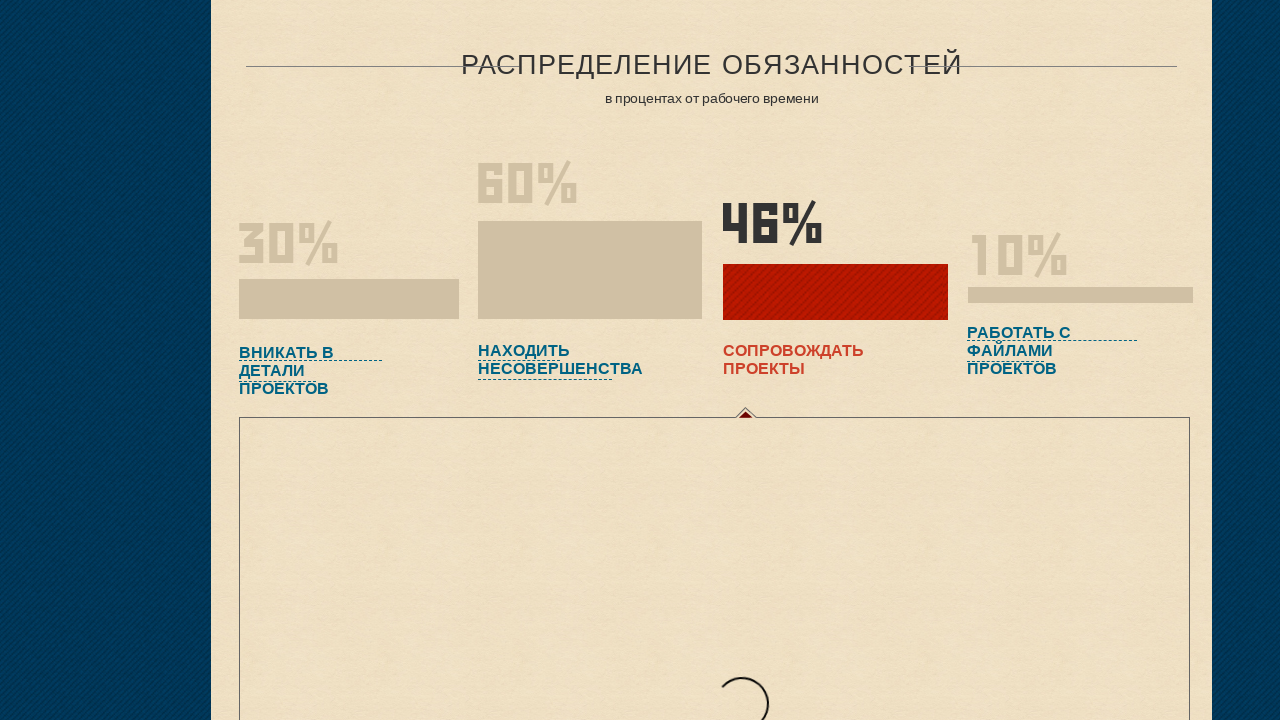

Clicked on 'РАБОТАТЬ С ФАЙЛАМИ ПРОЕКТОВ' tab at (1056, 351) on text=РАБОТАТЬ С ФАЙЛАМИ ПРОЕКТОВ
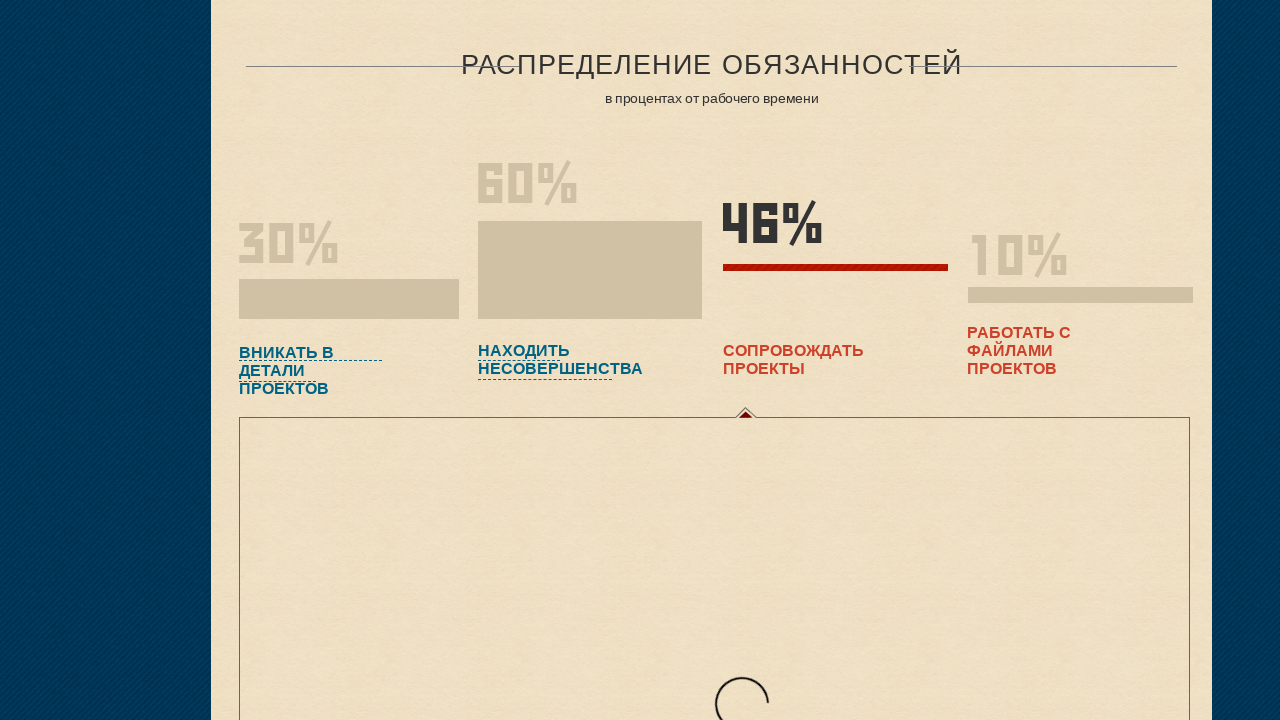

Waited 3 seconds for tab content to load
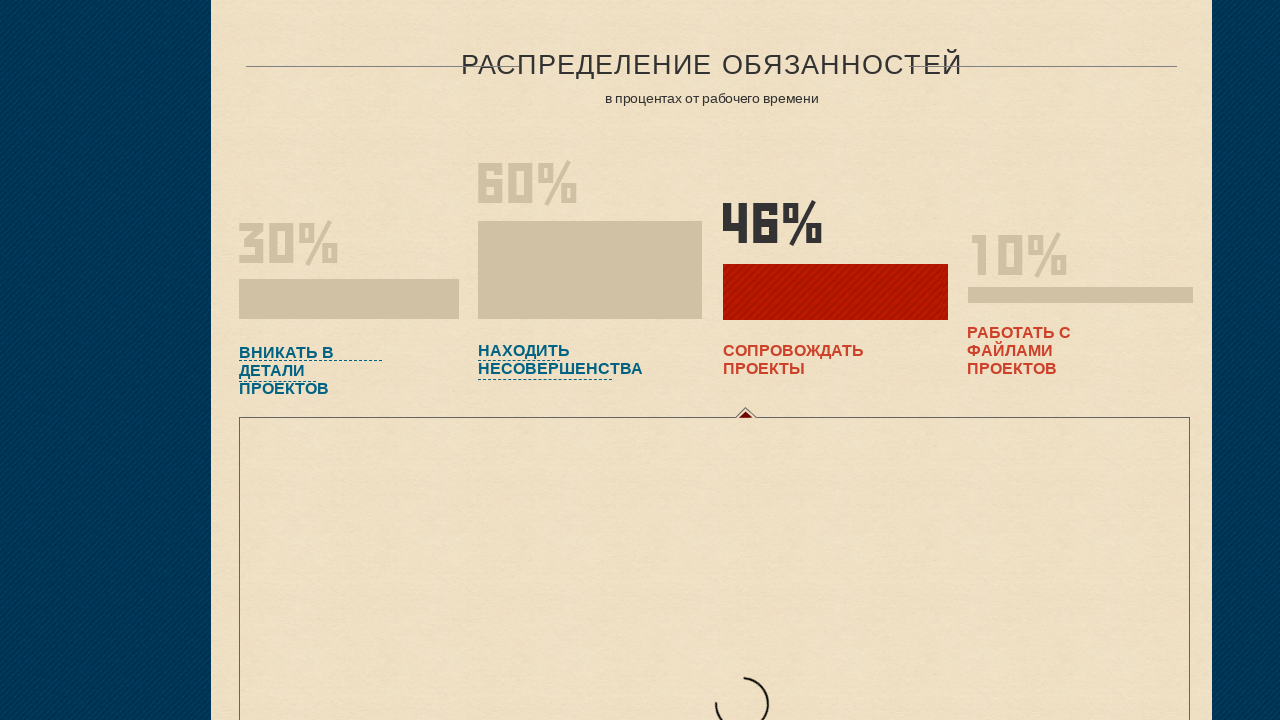

Clicked on 'ВНИКАТЬ В ДЕТАЛИ ПРОЕКТОВ' tab at (314, 371) on text=ВНИКАТЬ В ДЕТАЛИ ПРОЕКТОВ
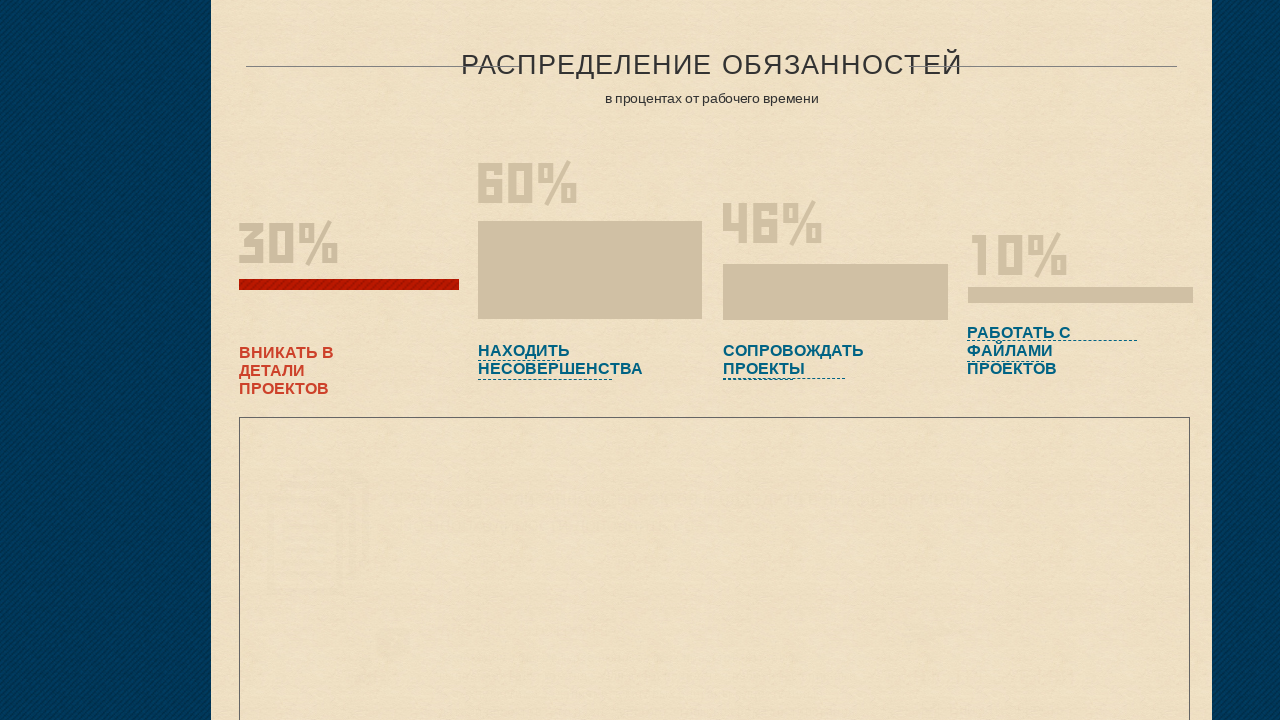

Waited 3 seconds for tab content to load
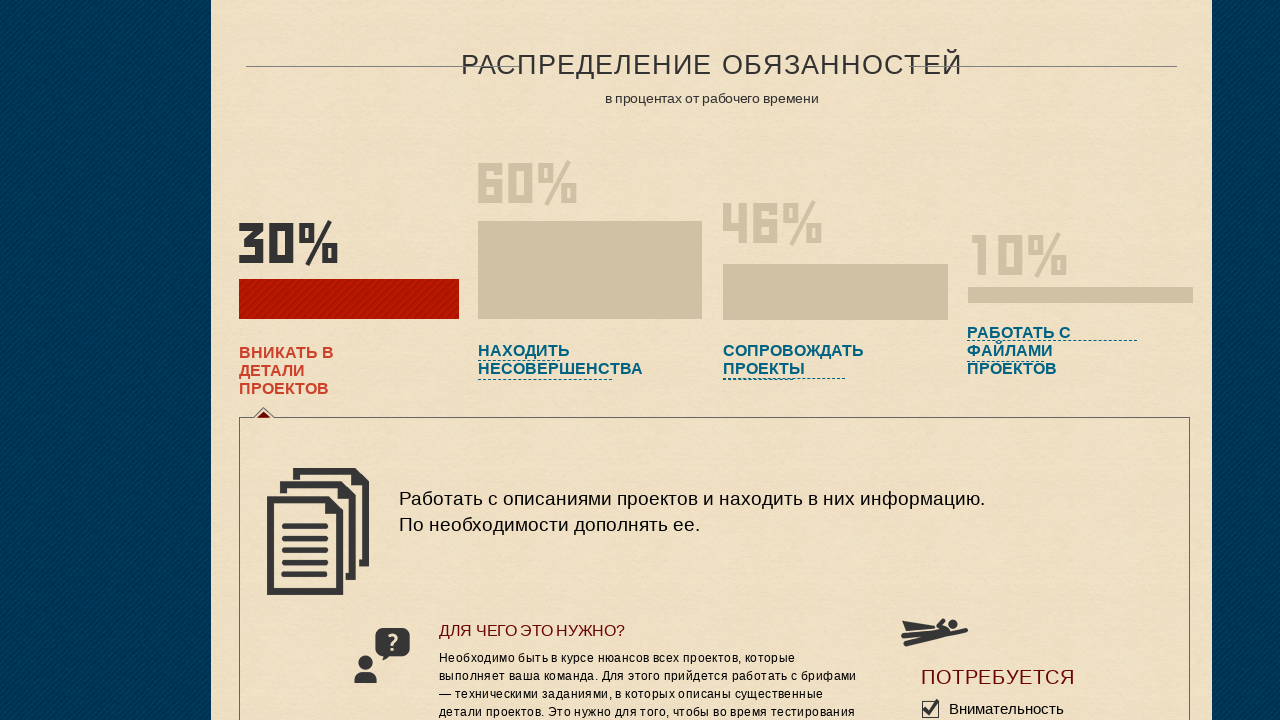

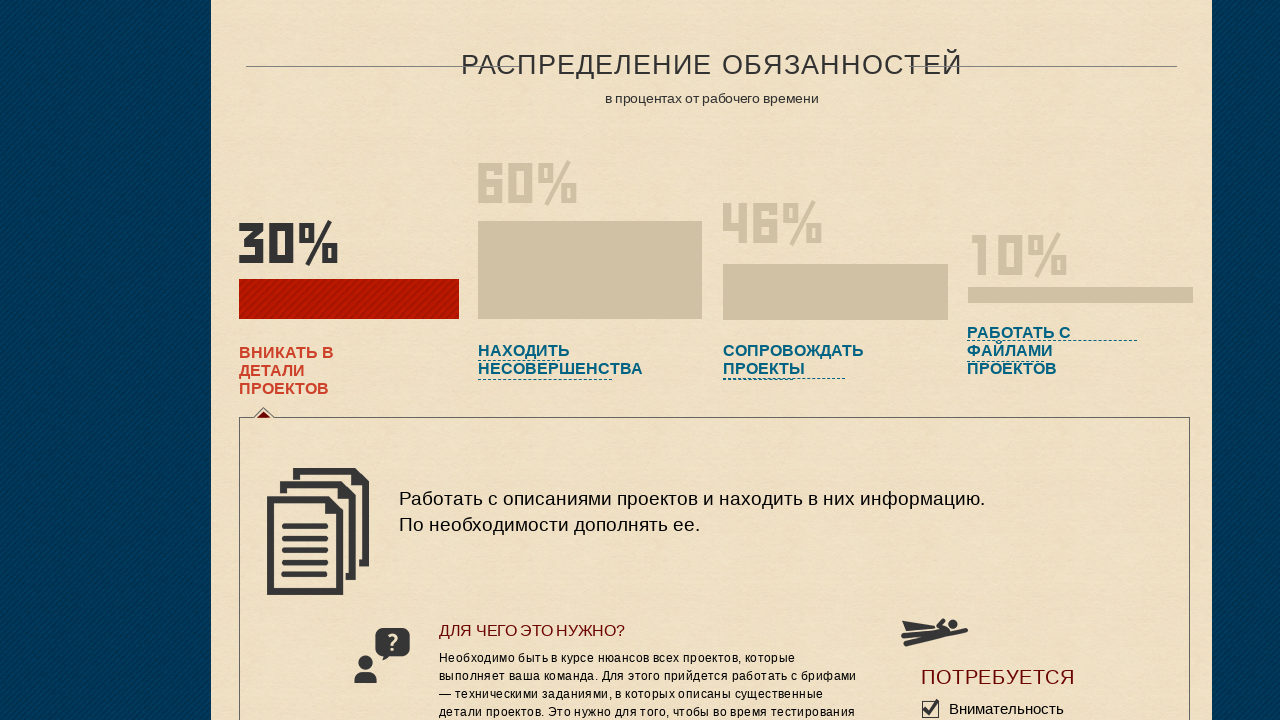